Tests table sorting and pagination by clicking on column header to sort, then navigating through pages to find a specific item (Mango) and retrieve its price

Starting URL: https://rahulshettyacademy.com/seleniumPractise/#/offers

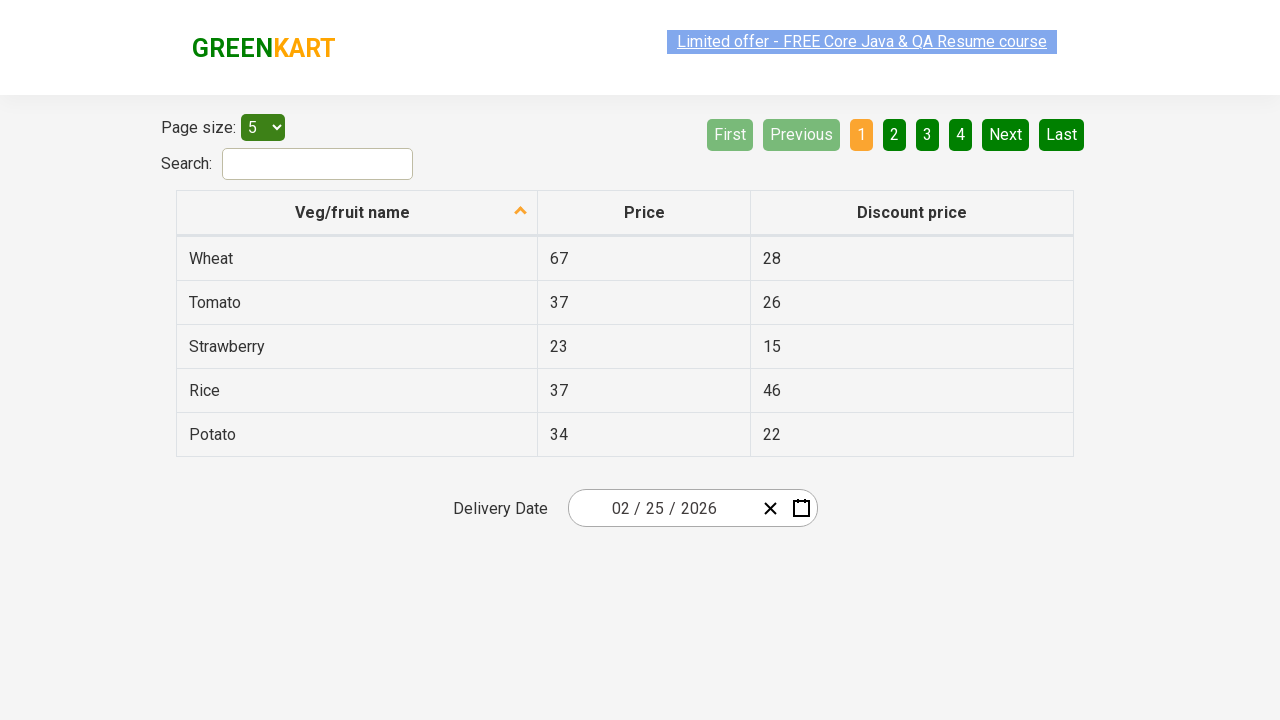

Clicked first column header to sort table at (357, 213) on xpath=//tr//th[1]
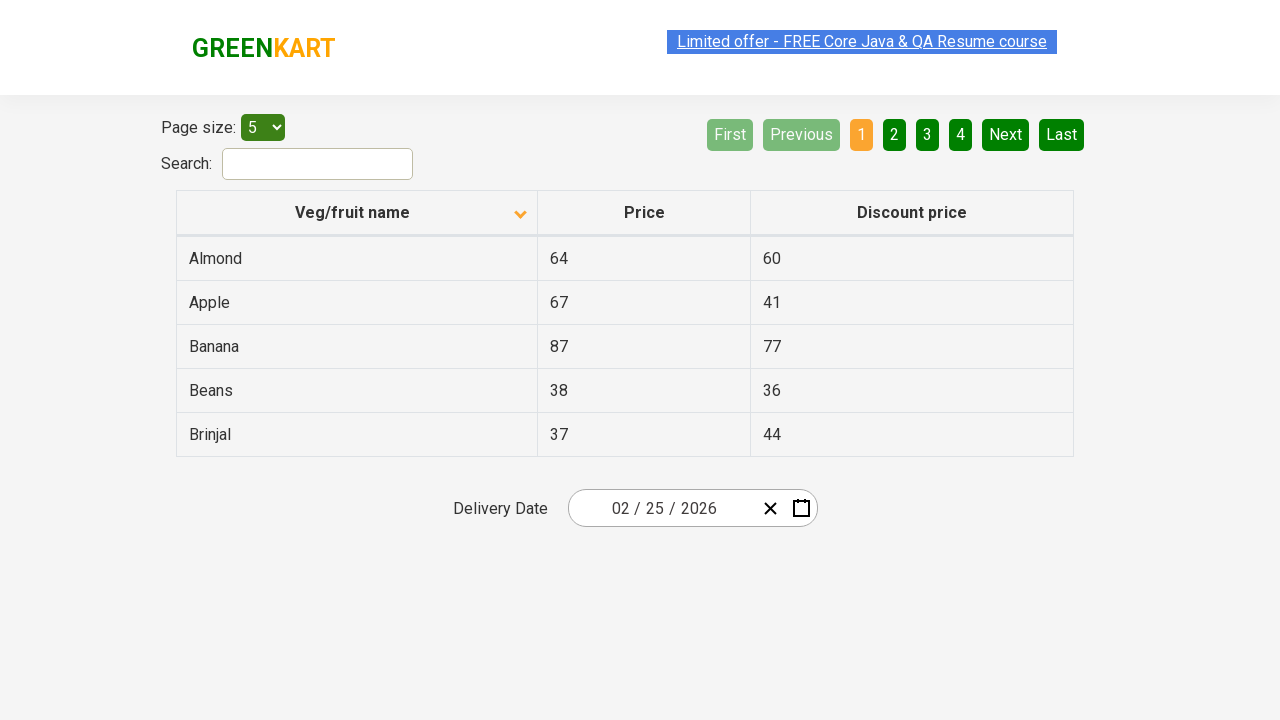

Retrieved all rows from current page
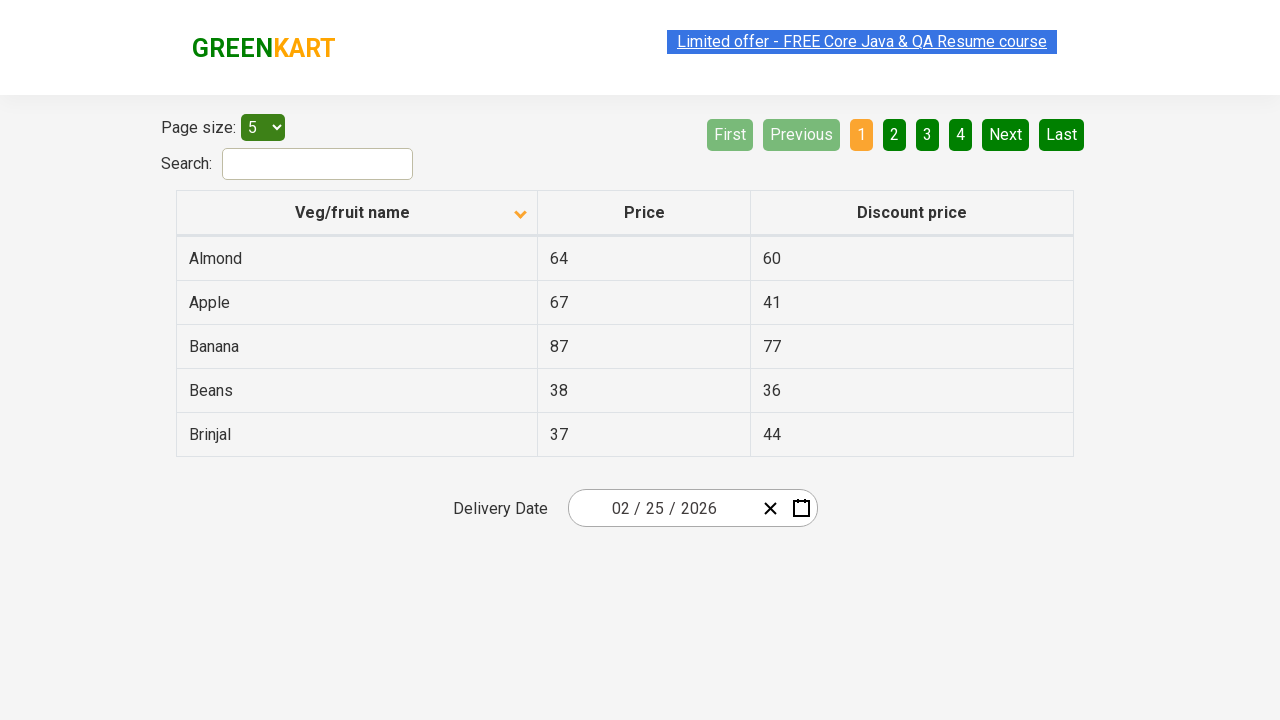

Clicked Next button to navigate to next page at (1006, 134) on [aria-label='Next']
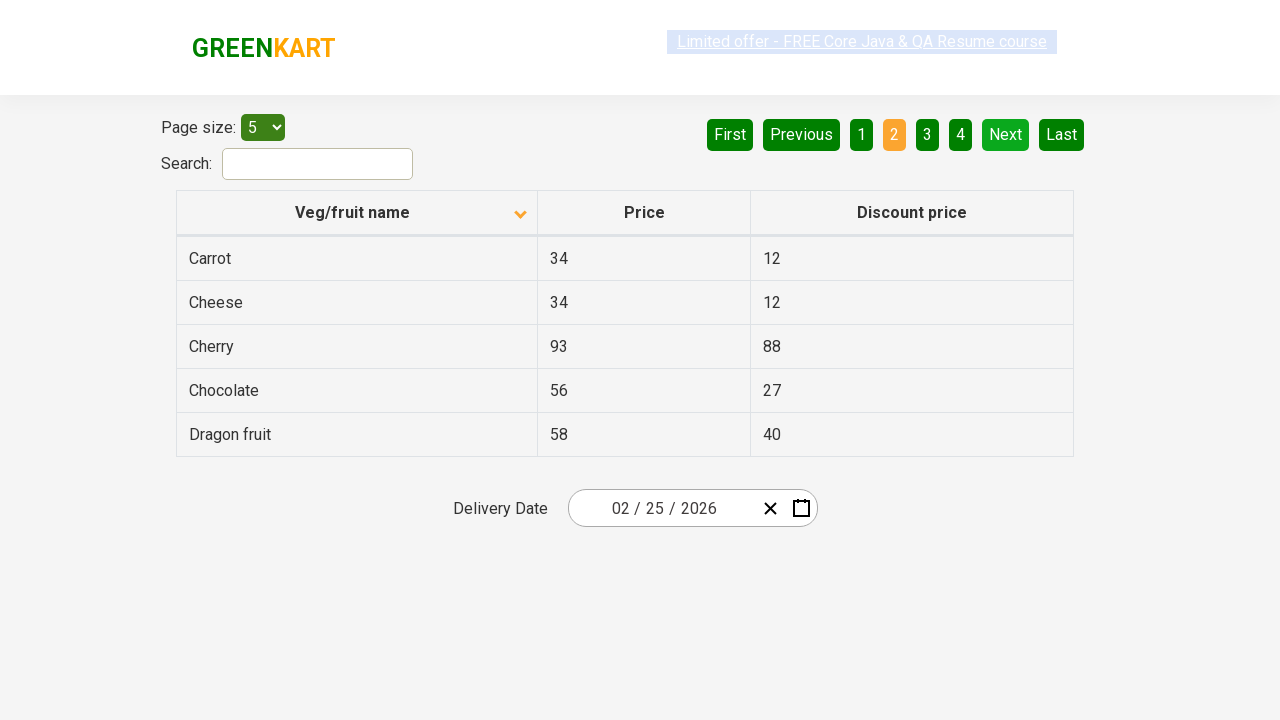

Waited for next page to load
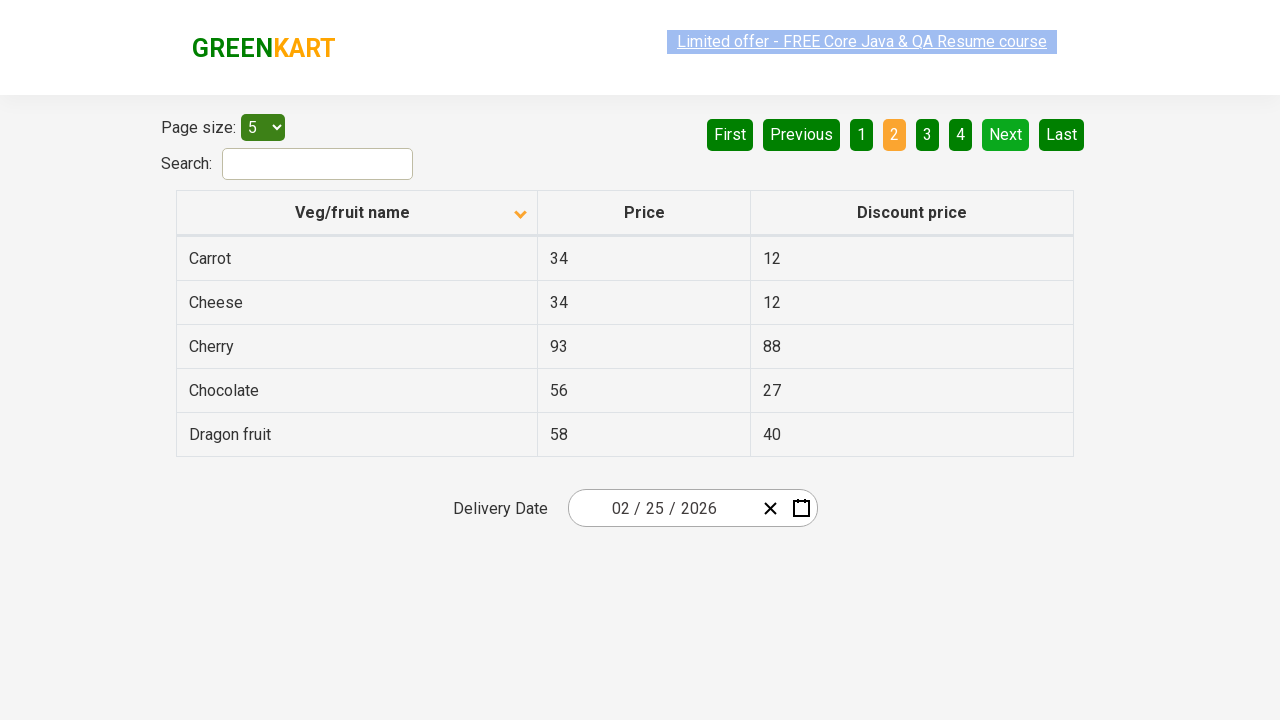

Retrieved all rows from current page
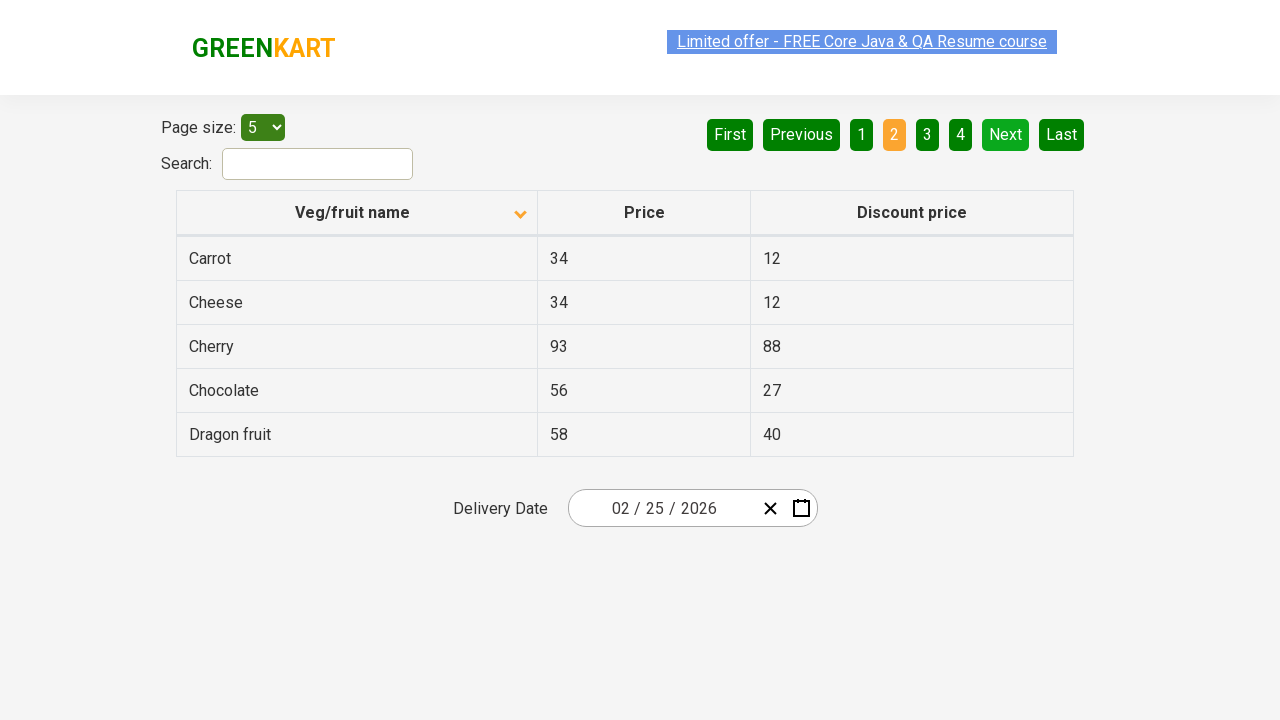

Clicked Next button to navigate to next page at (1006, 134) on [aria-label='Next']
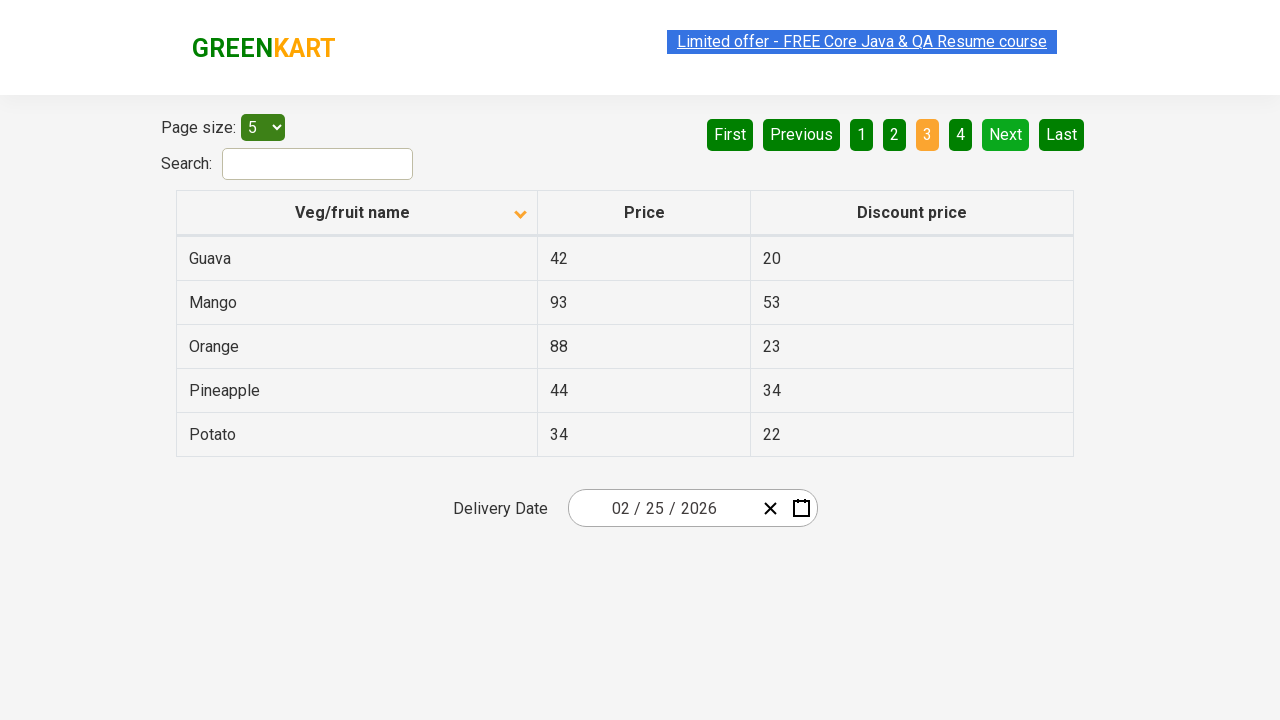

Waited for next page to load
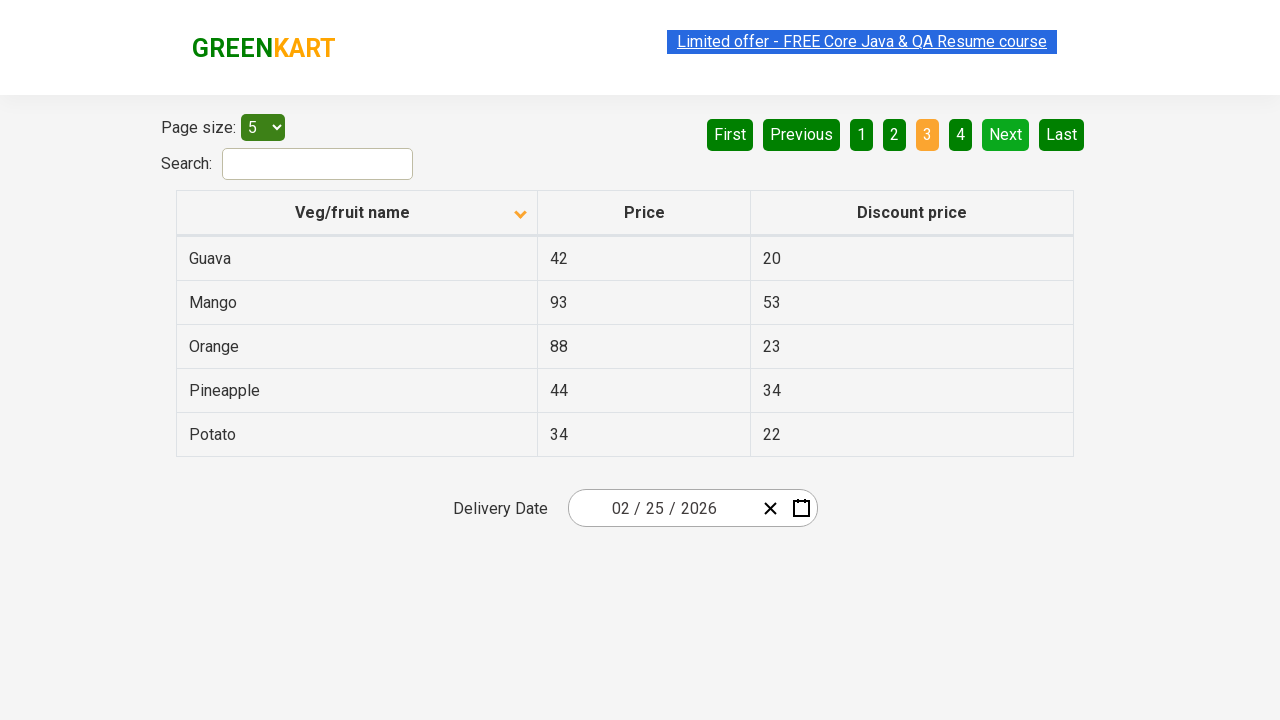

Retrieved all rows from current page
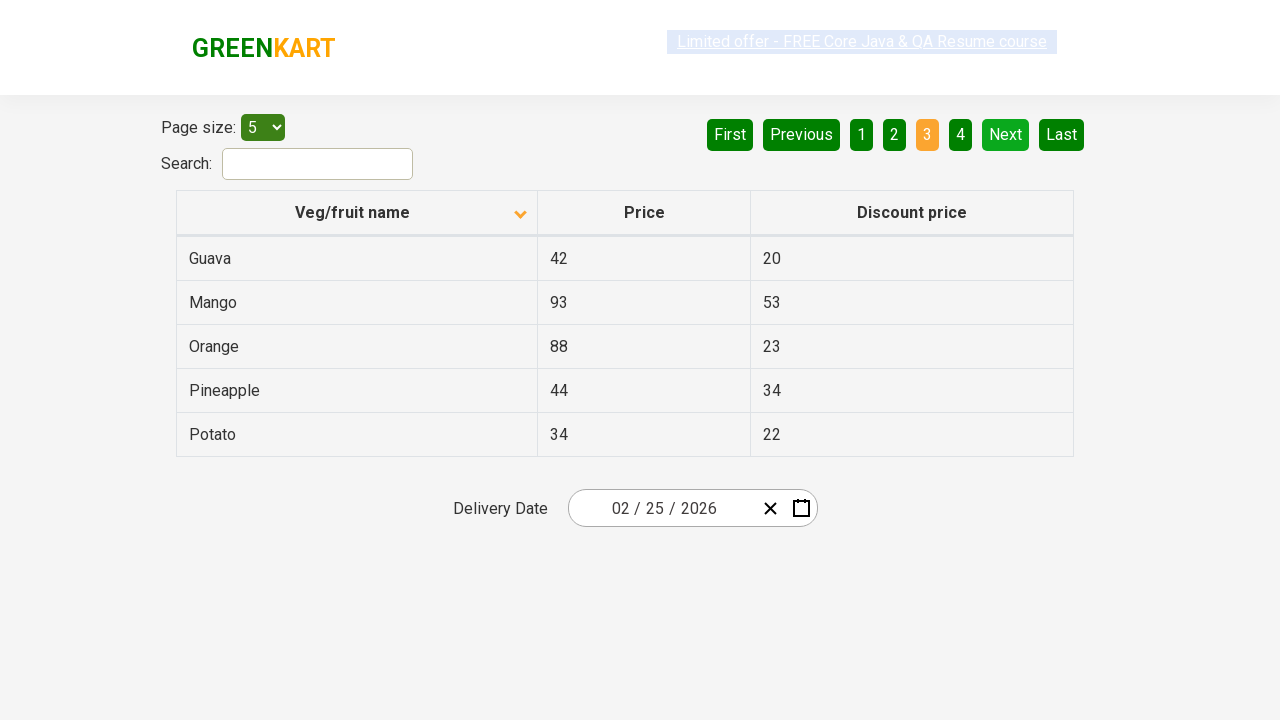

Found Mango in current page with price: 93
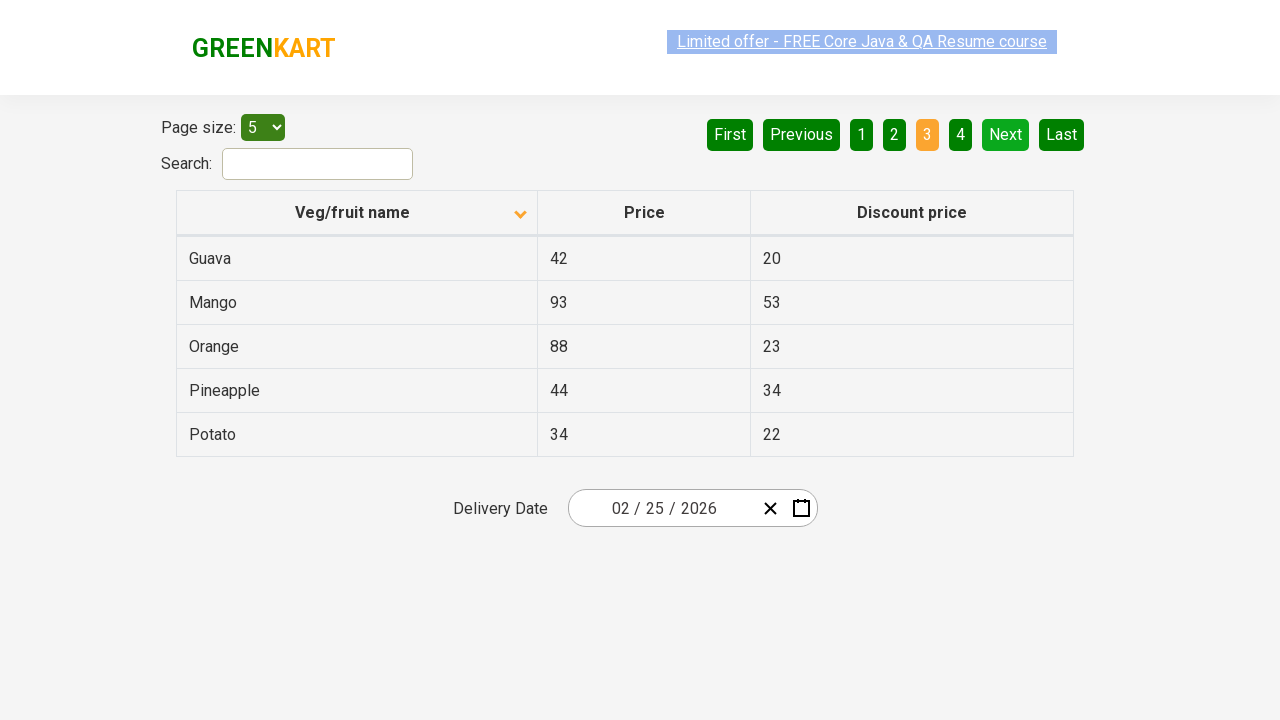

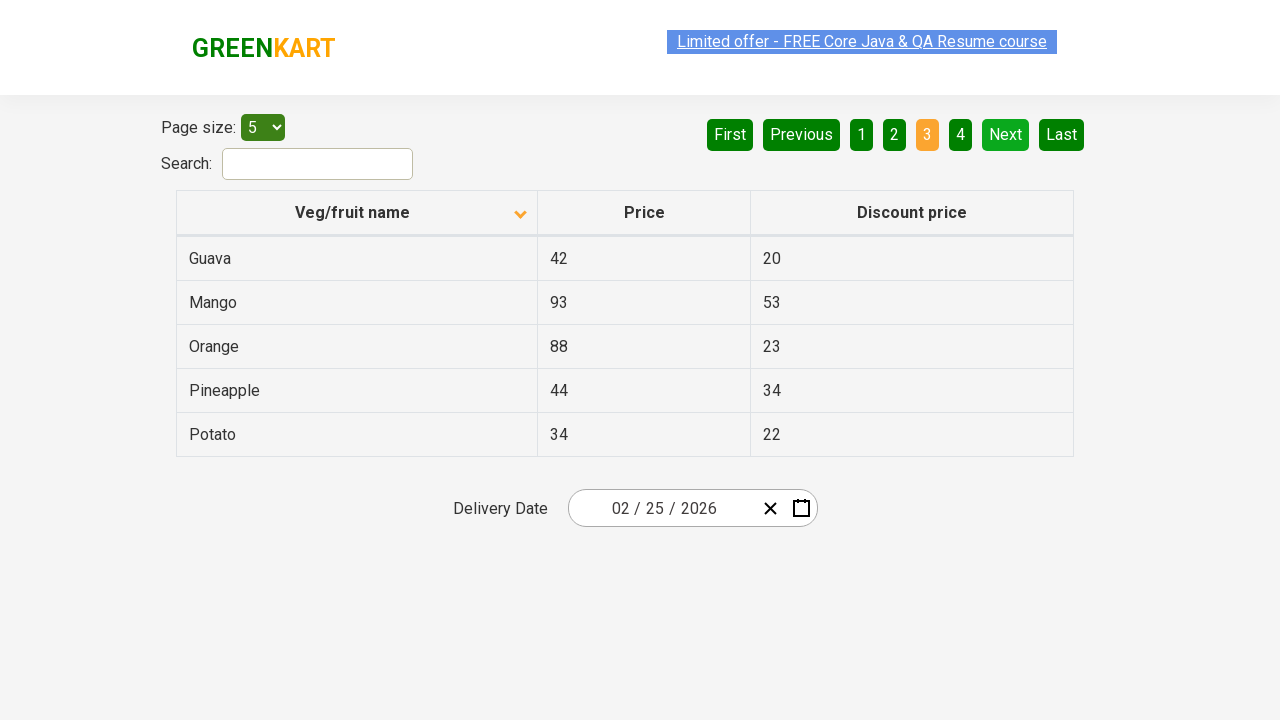